Tests jQuery UI drag and drop functionality by dragging an element from source to destination within an iframe

Starting URL: https://jqueryui.com/droppable/

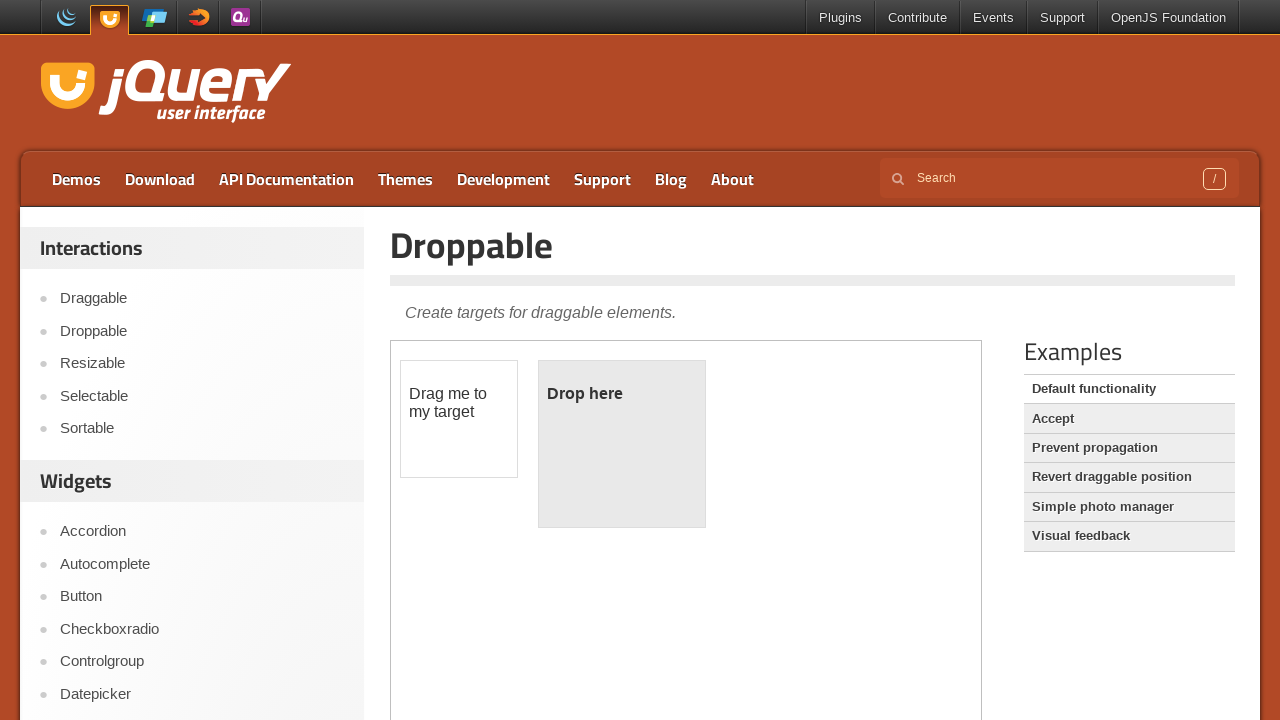

Located the iframe containing the drag and drop demo
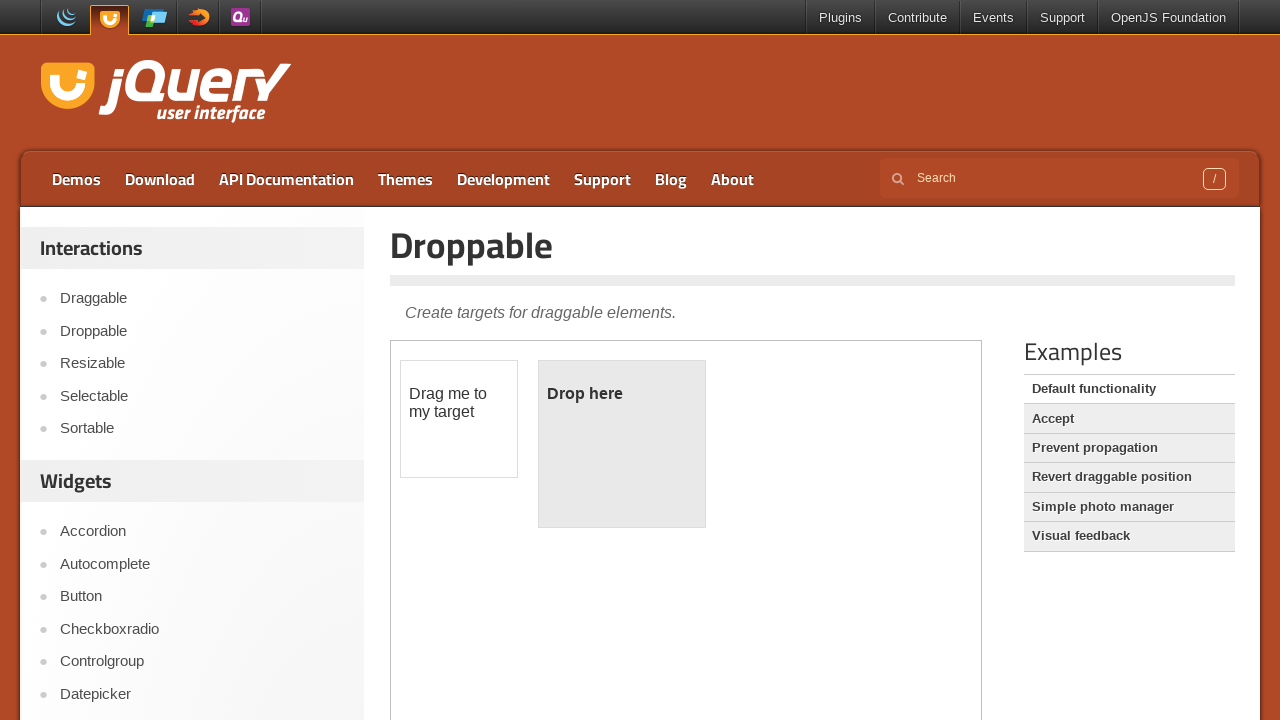

Located the draggable element within the iframe
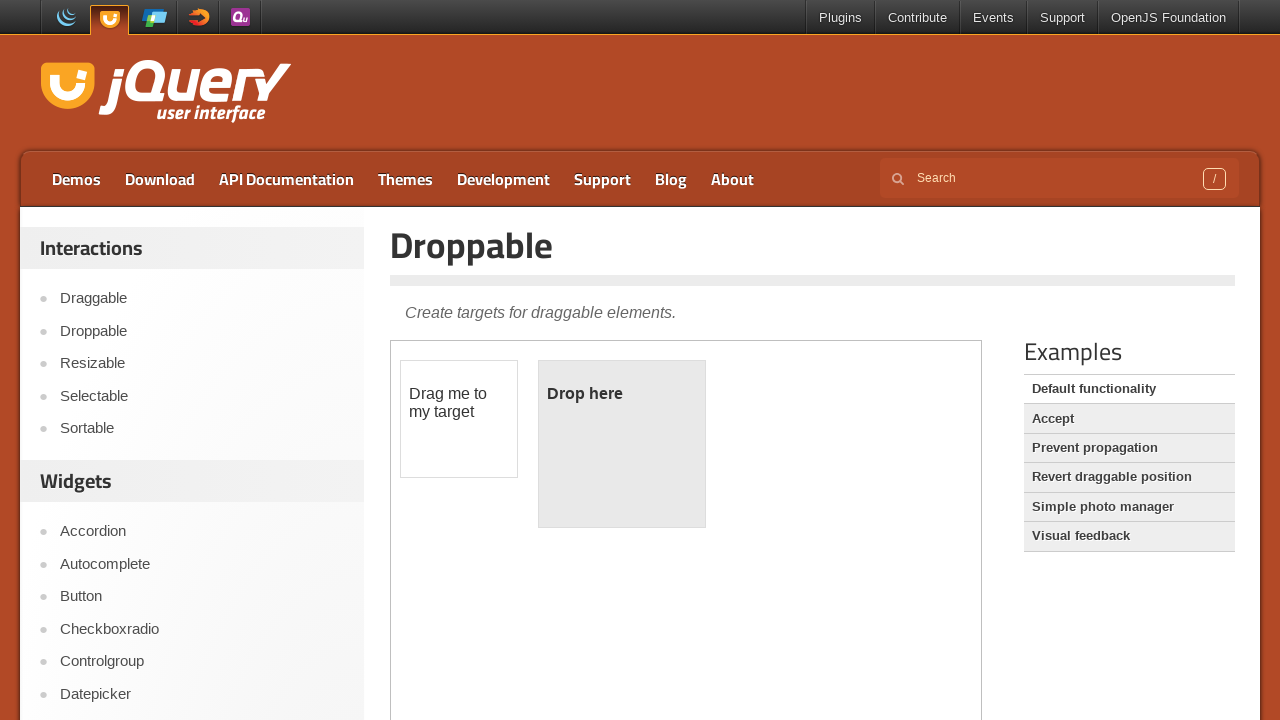

Located the droppable element within the iframe
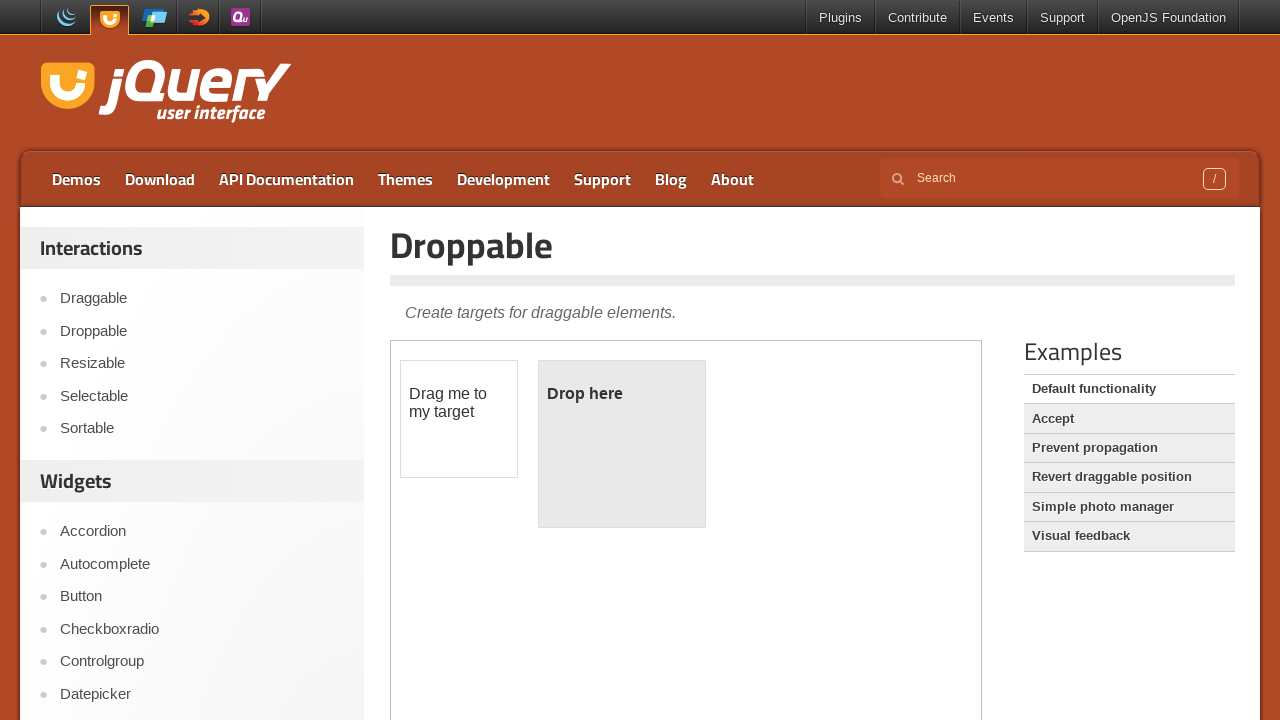

Dragged the draggable element to the droppable target at (622, 444)
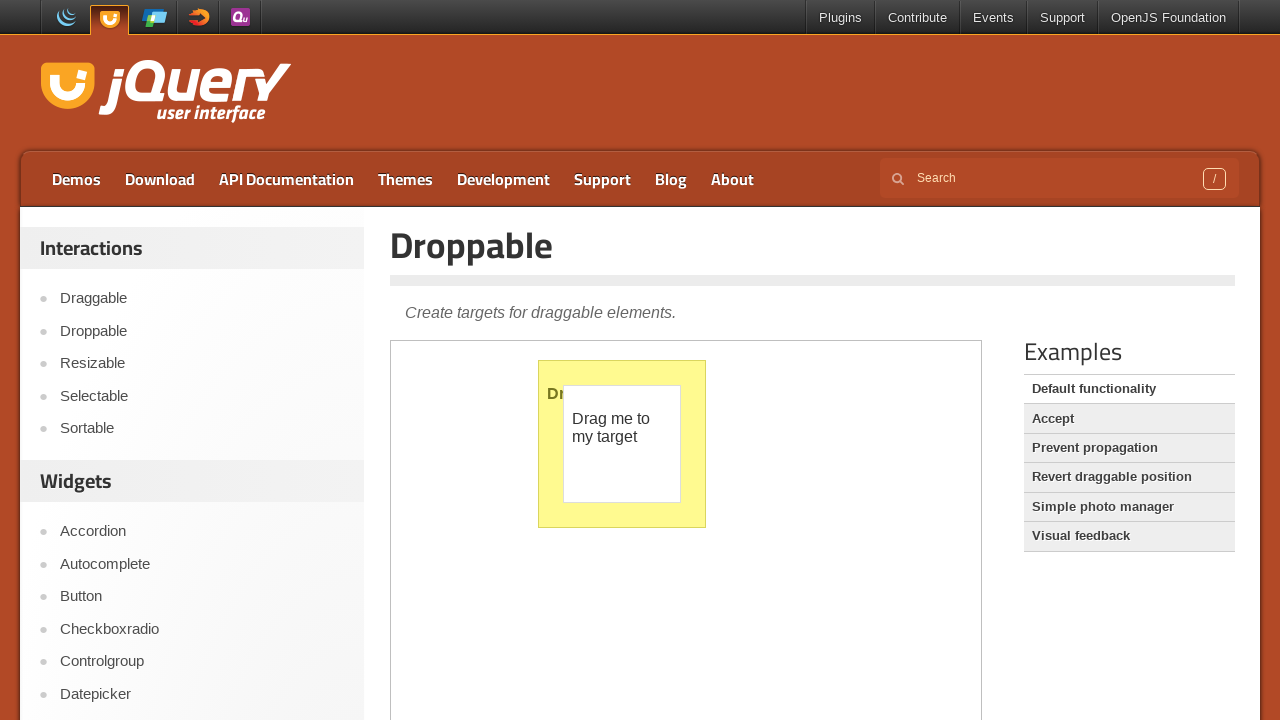

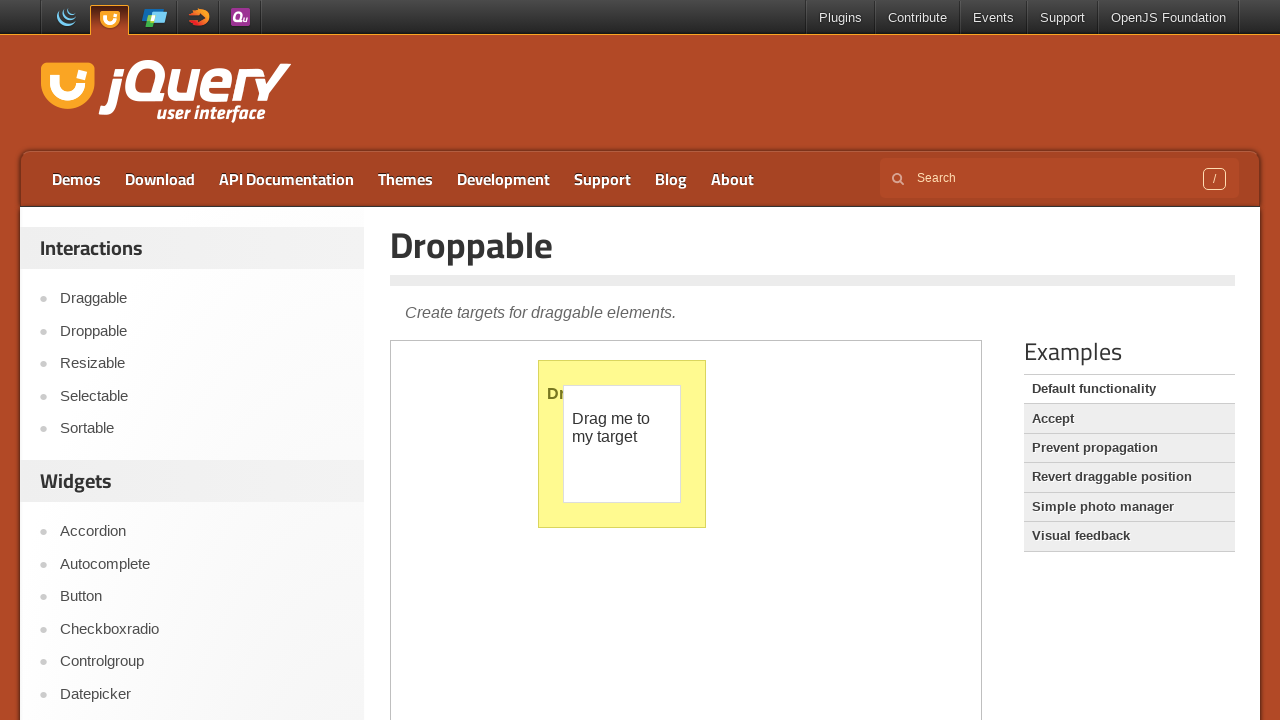